Tests that the Playwright website has the correct title containing "Playwright" and verifies the "Get started" link navigates to the Installation page.

Starting URL: https://playwright.dev/

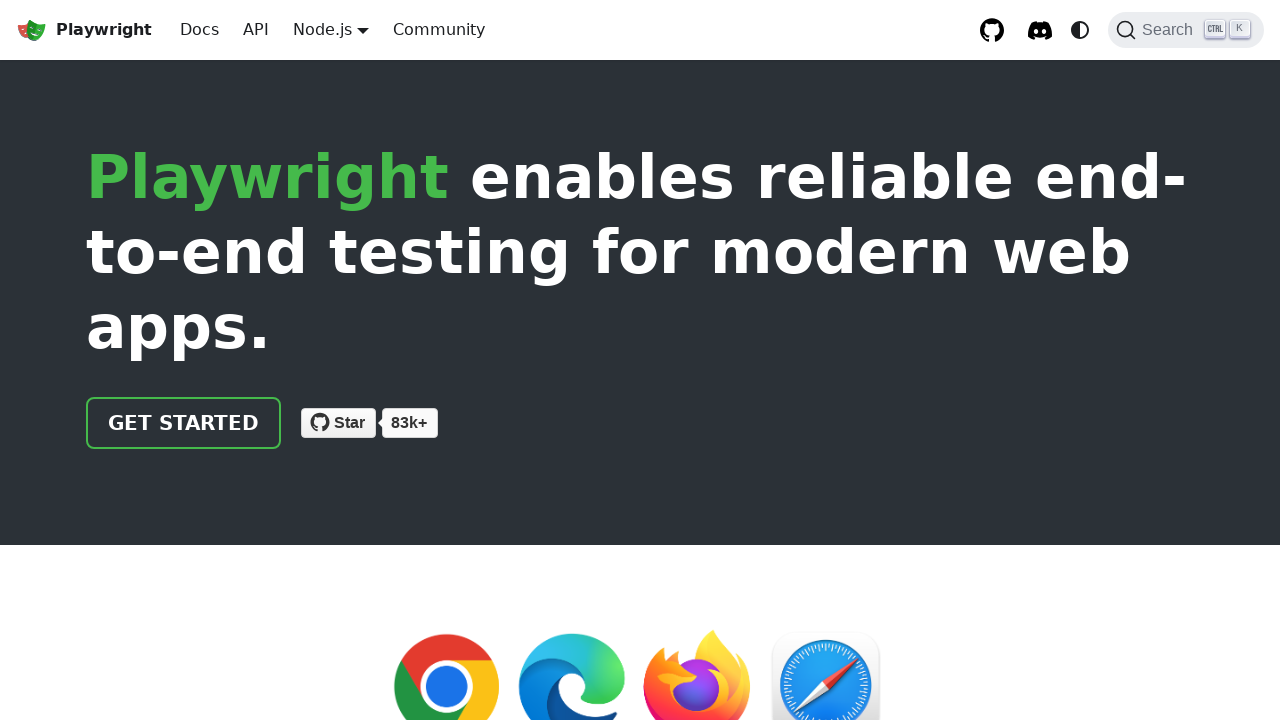

Navigated to Playwright website
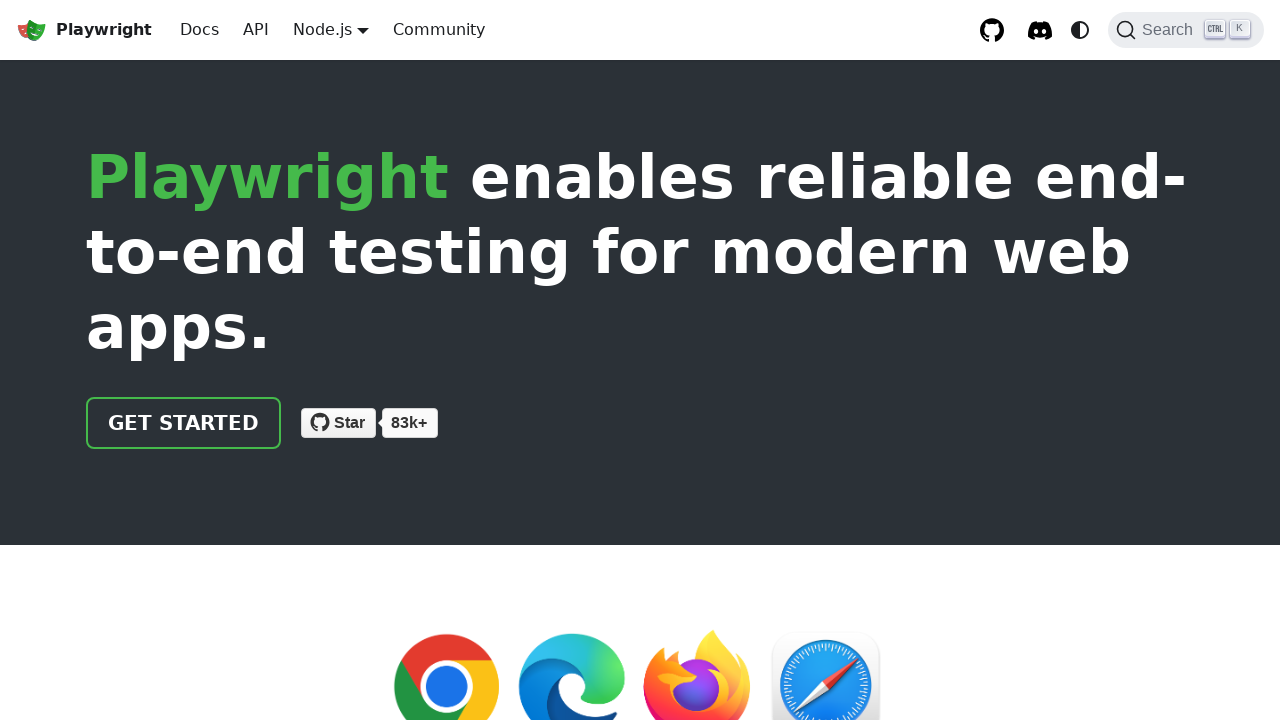

Verified page title contains 'Playwright'
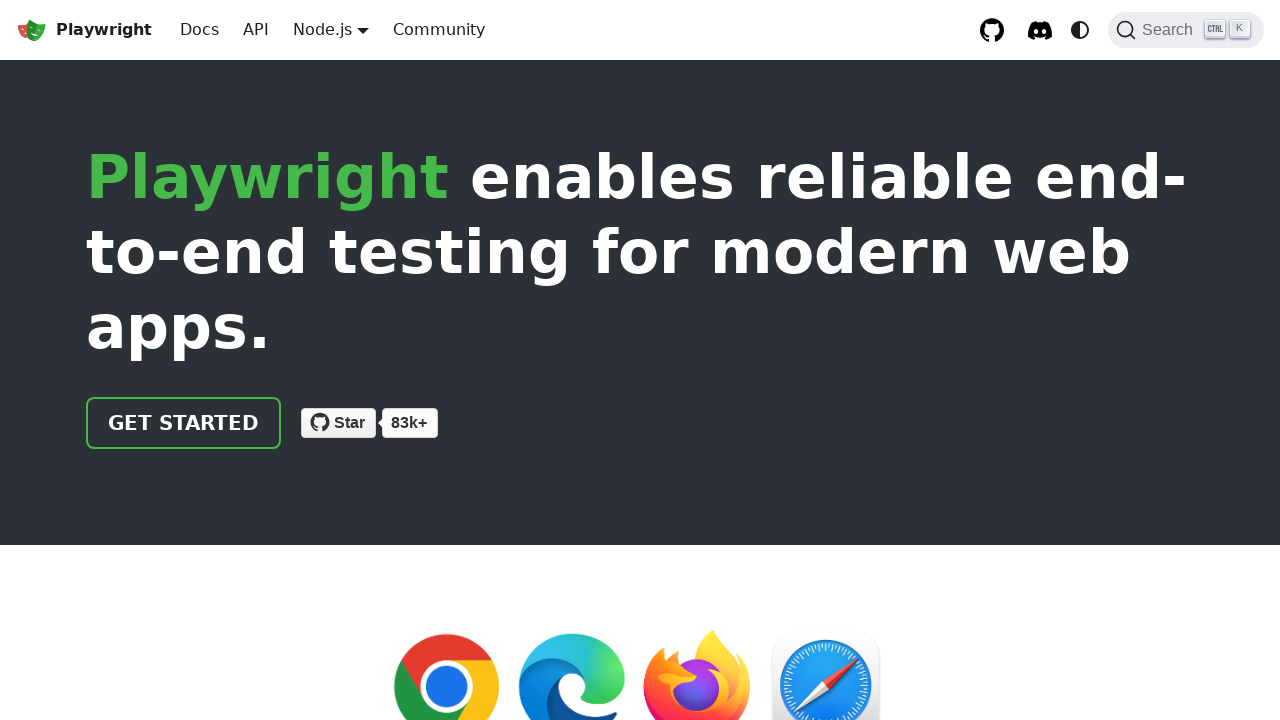

Clicked 'Get started' link at (184, 423) on internal:role=link[name="Get started"i]
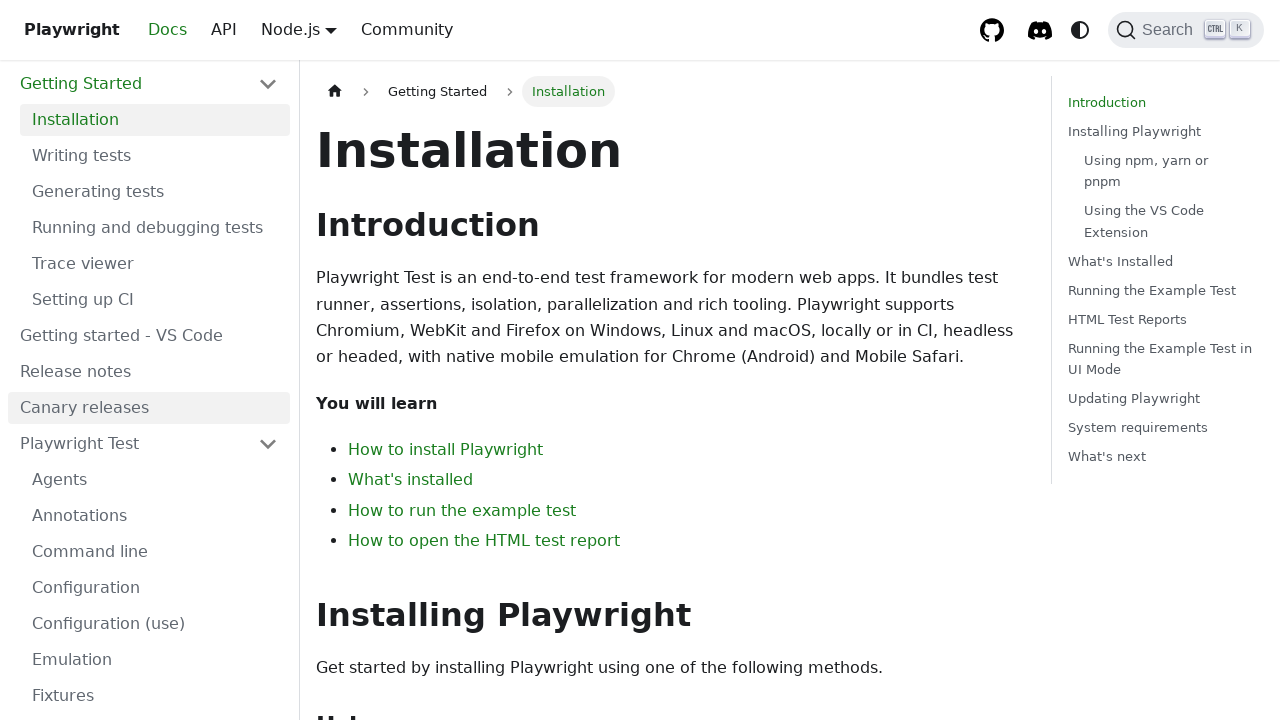

Installation heading appeared on page
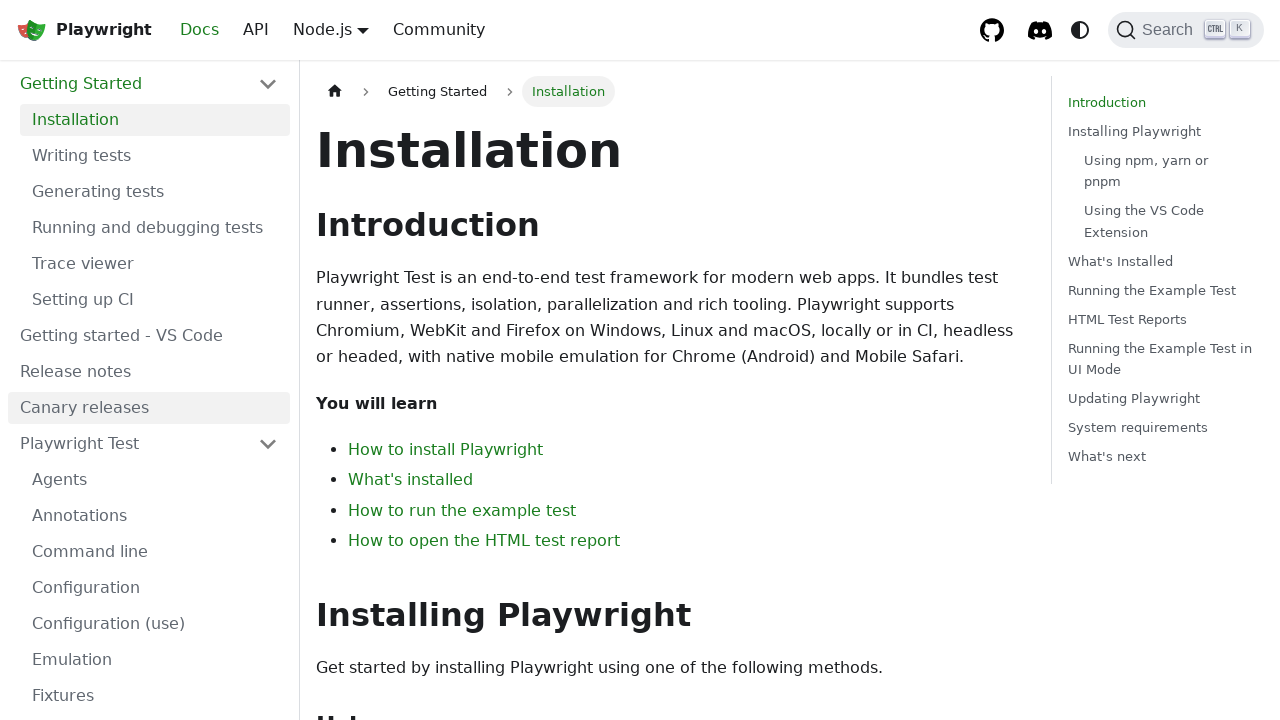

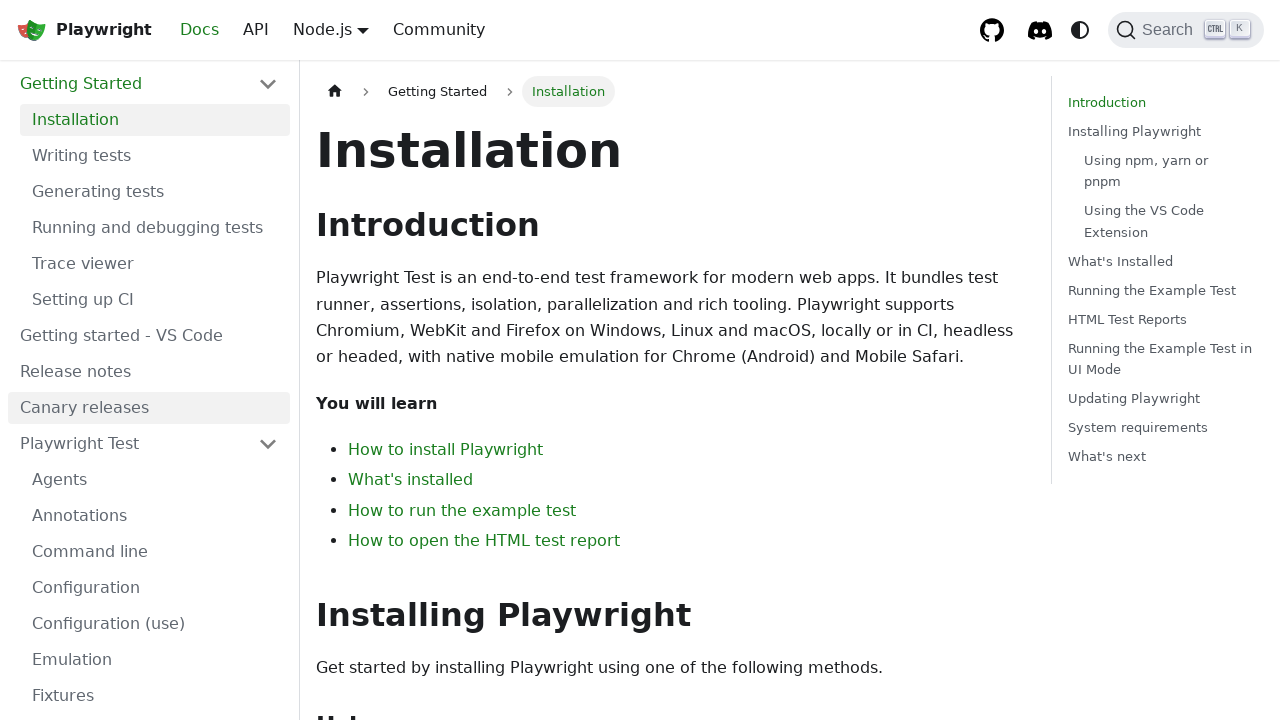